Tests iframe handling by iterating through all frames on the page and clicking a button within the first matching frame

Starting URL: https://leafground.com/frame.xhtml

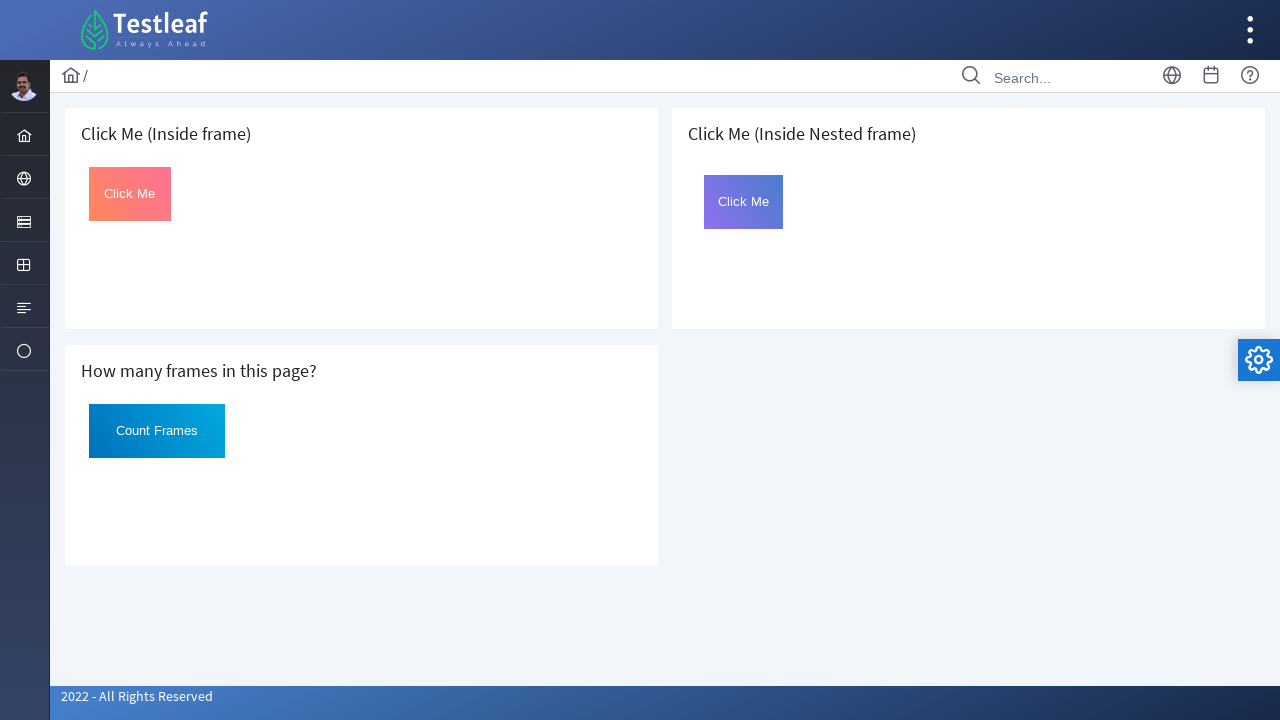

Retrieved all iframe elements from the page
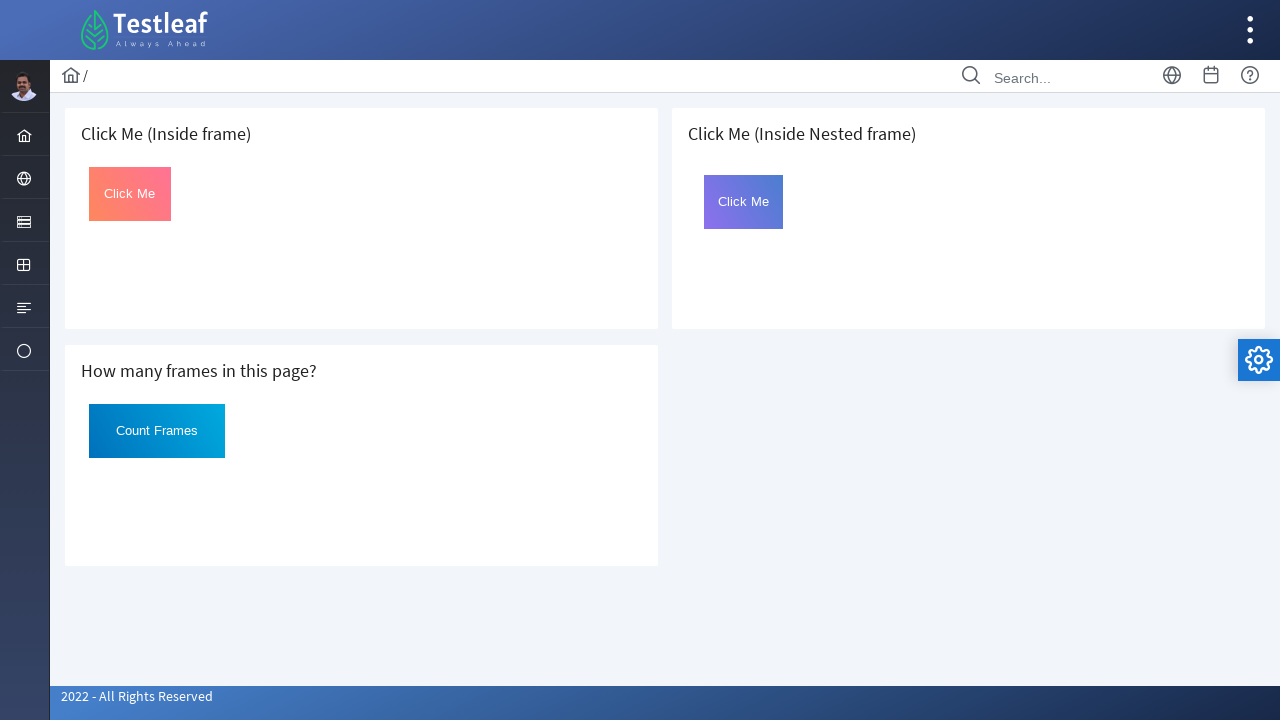

Switched to iframe at index 0
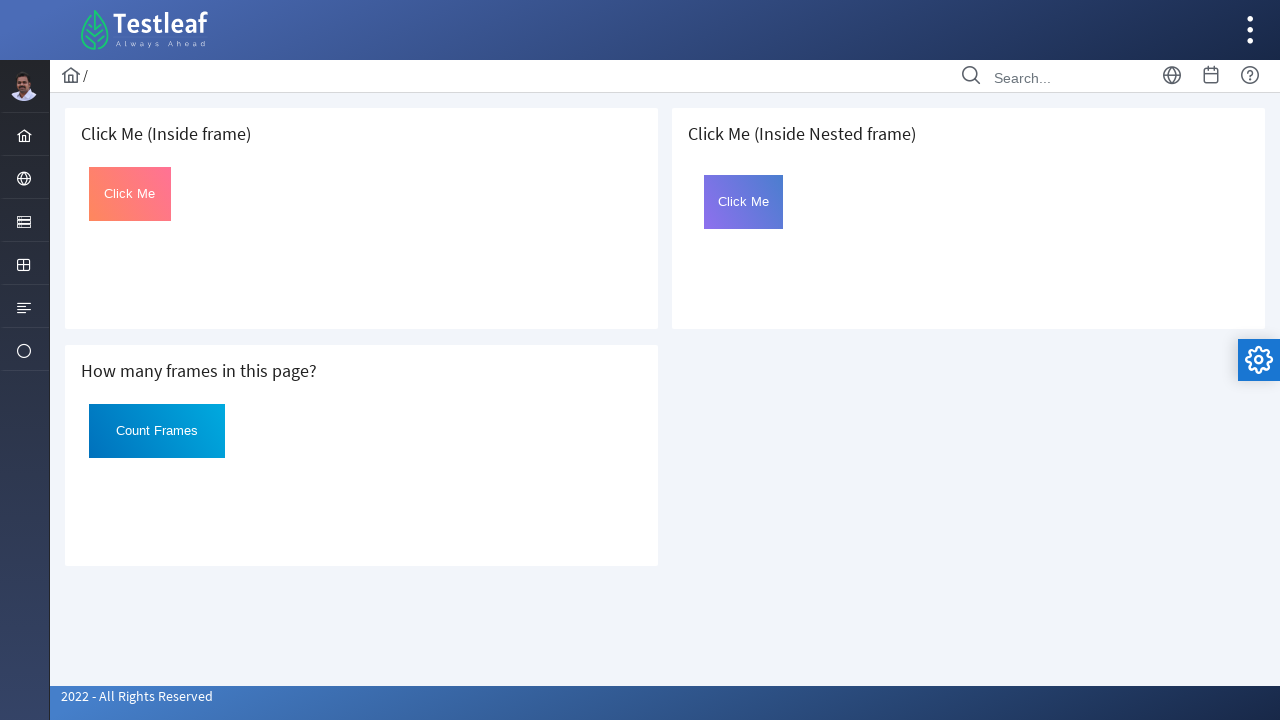

Located button element with style '#ff7295' and id 'Click' in iframe 0
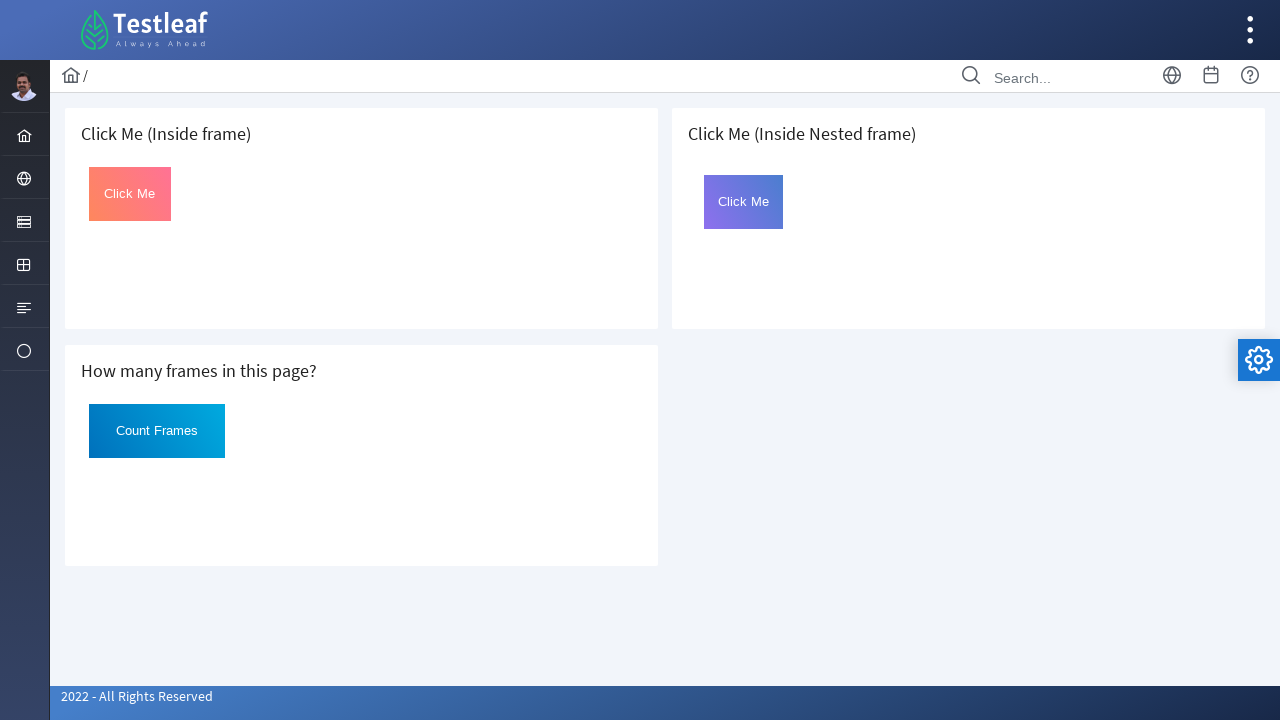

Clicked button found in iframe 0 at (130, 194) on iframe >> nth=0 >> internal:control=enter-frame >> xpath=//*[contains(@style,'#f
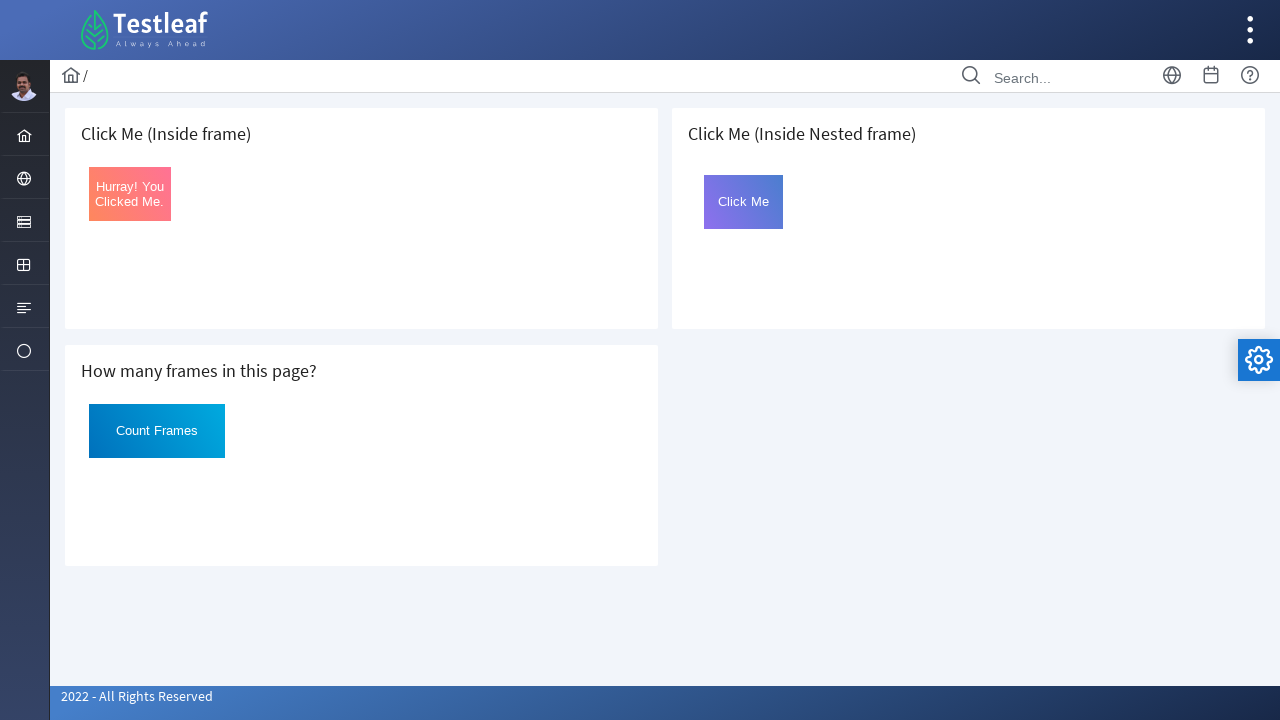

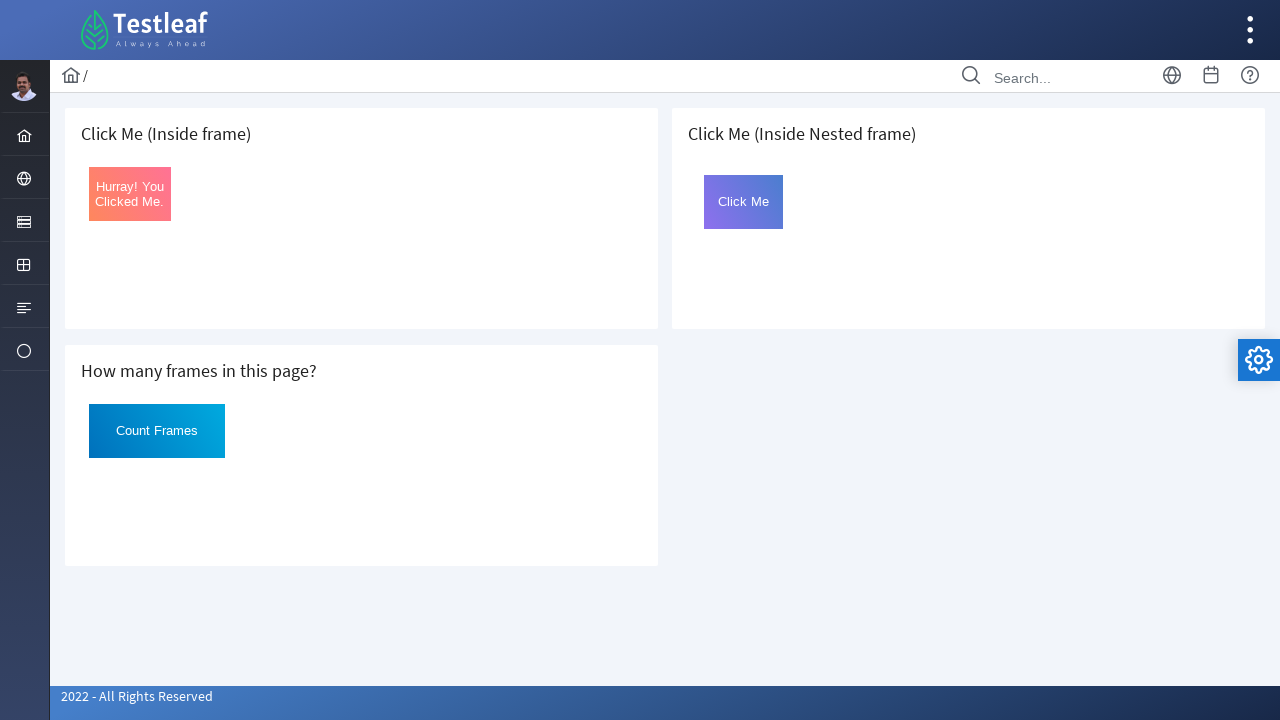